Tests that the counter displays the current number of todo items as items are added

Starting URL: https://demo.playwright.dev/todomvc

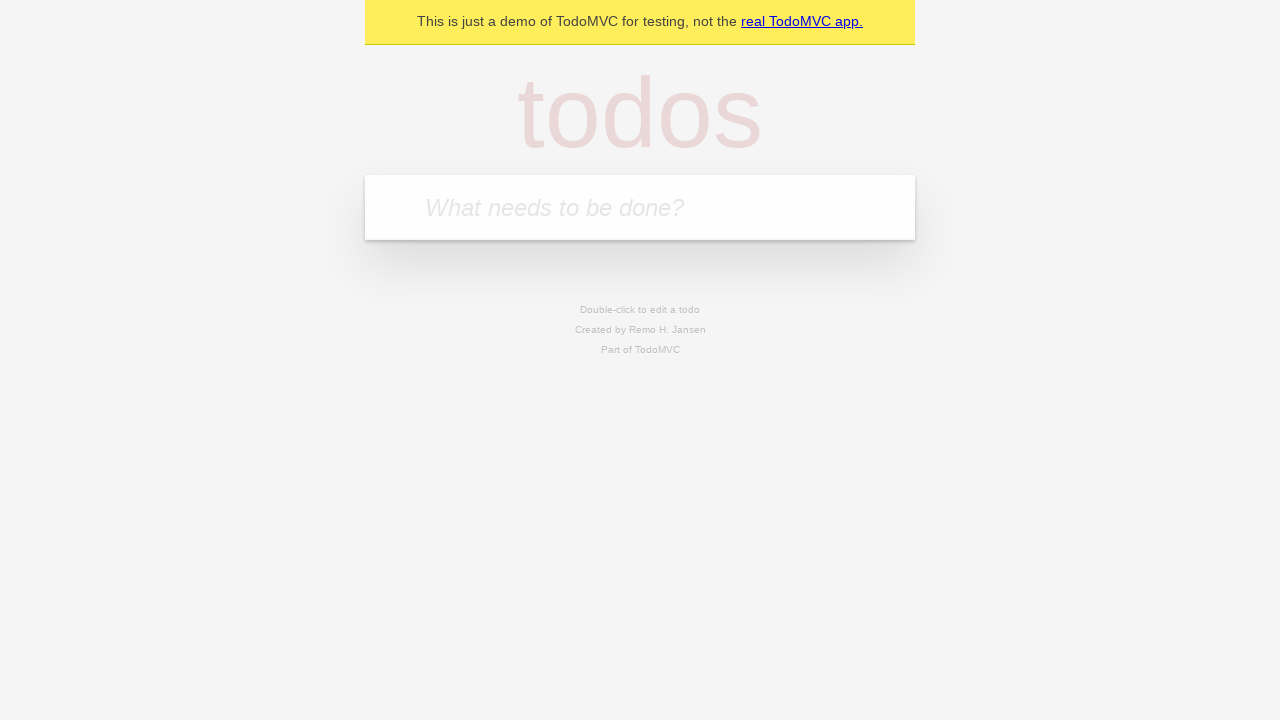

Filled todo input with 'buy some cheese' on internal:attr=[placeholder="What needs to be done?"i]
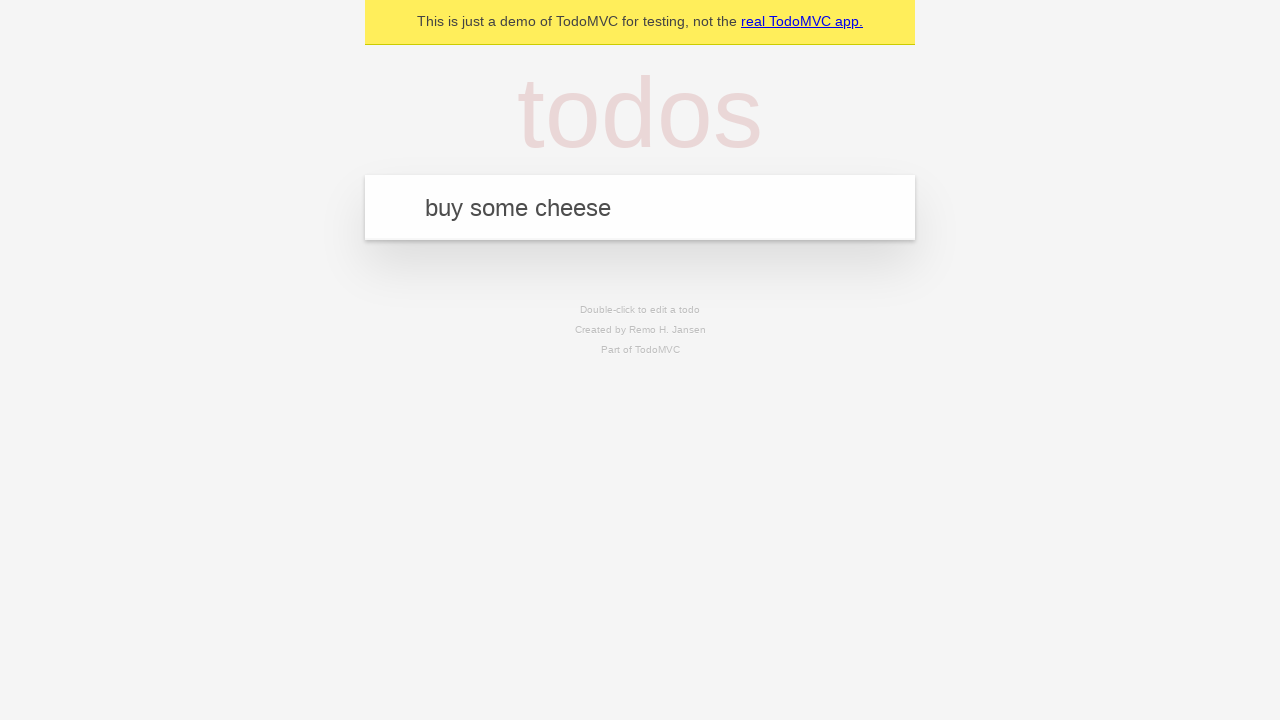

Pressed Enter to add first todo item on internal:attr=[placeholder="What needs to be done?"i]
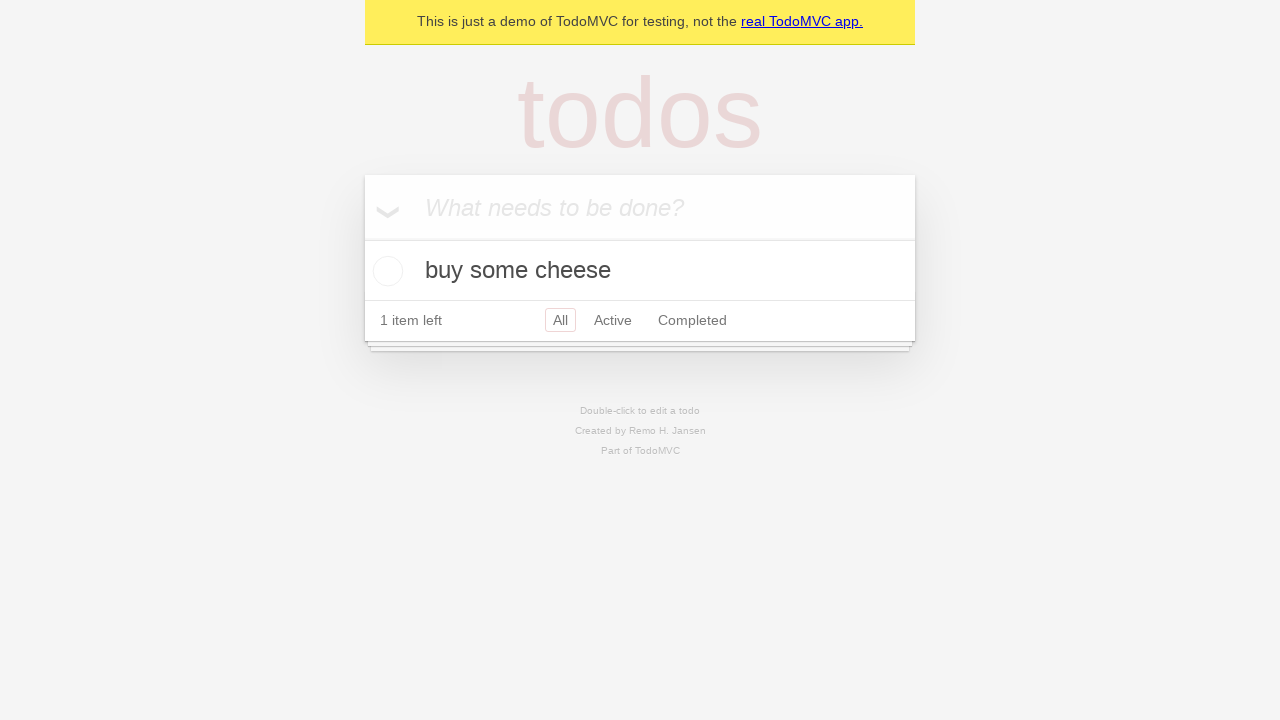

Waited for todo counter to display
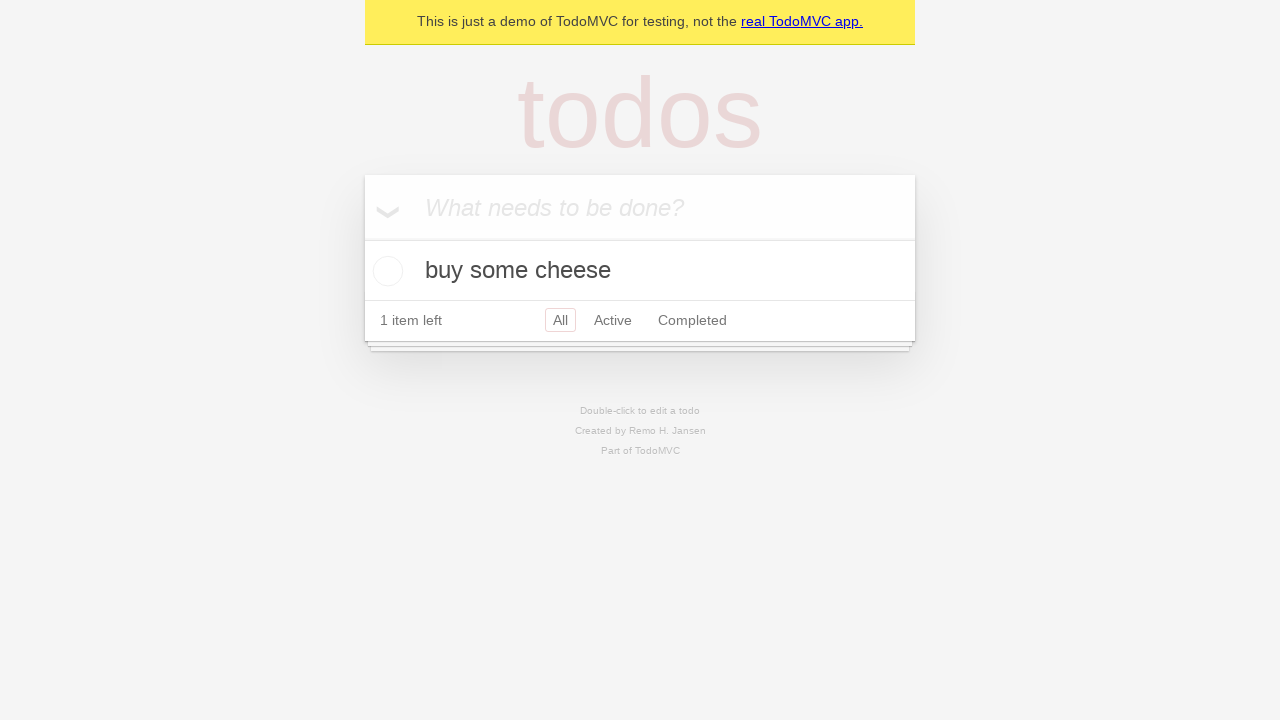

Filled todo input with 'feed the cat' on internal:attr=[placeholder="What needs to be done?"i]
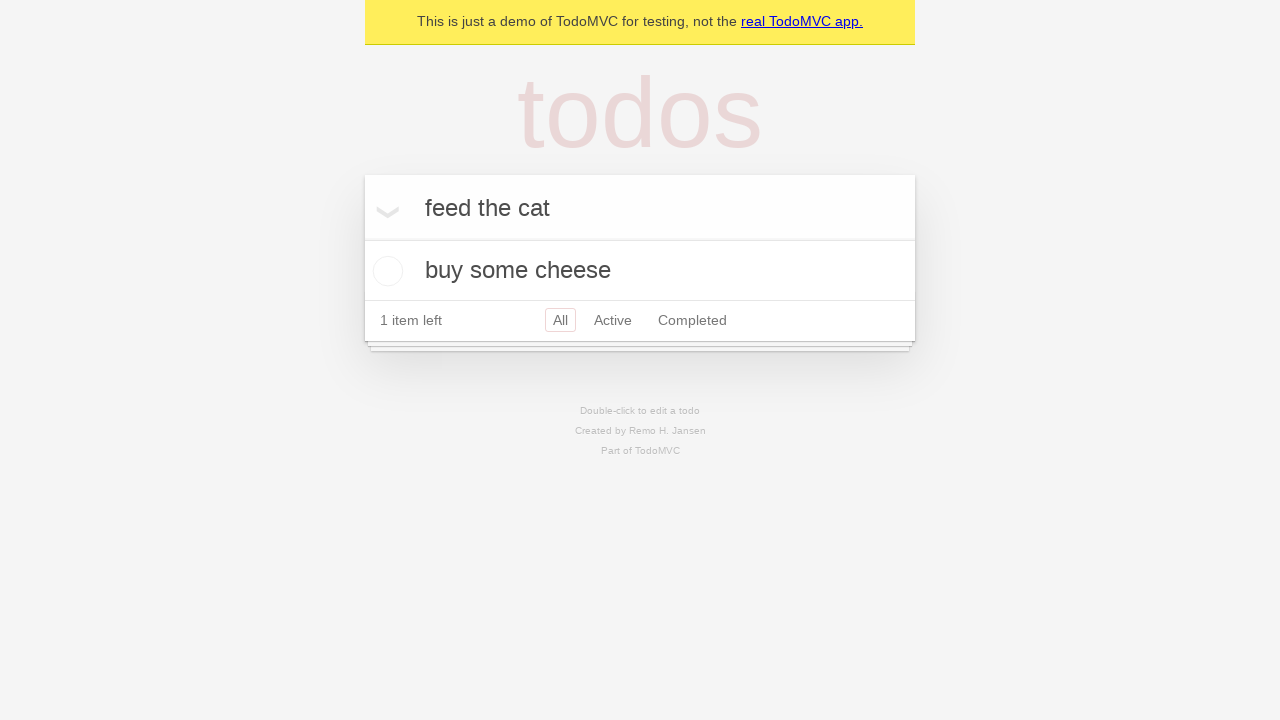

Pressed Enter to add second todo item on internal:attr=[placeholder="What needs to be done?"i]
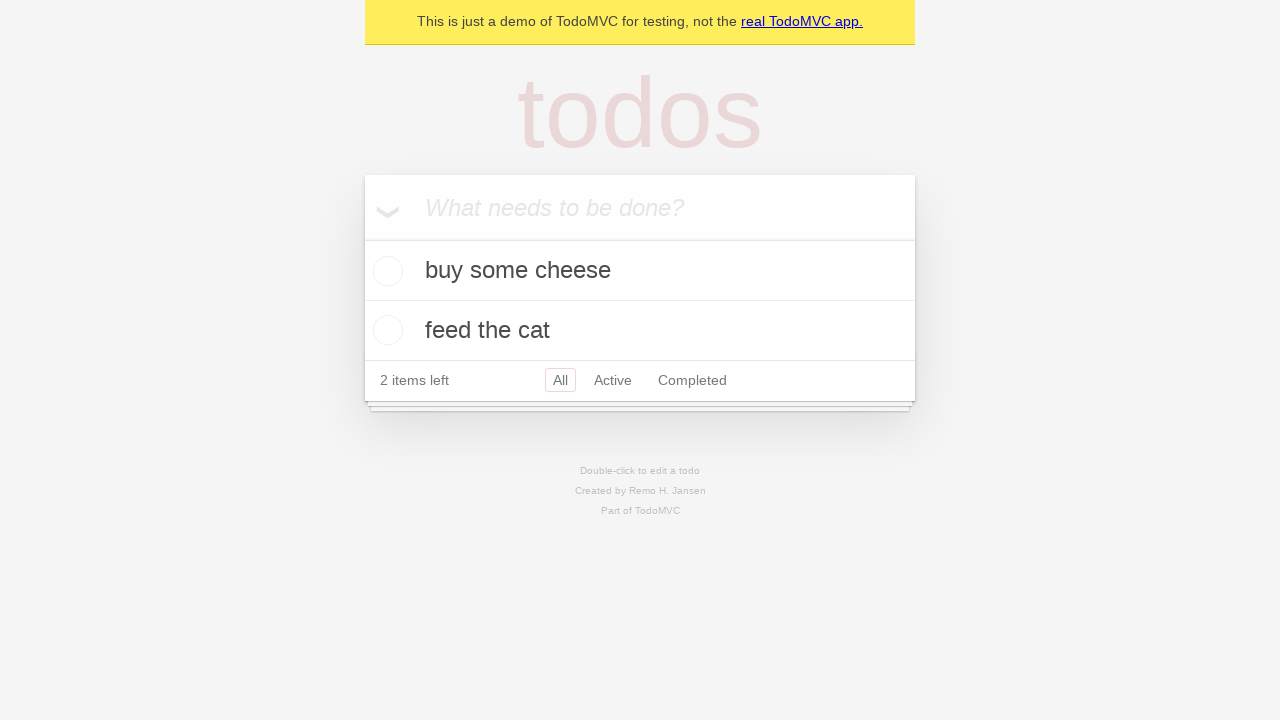

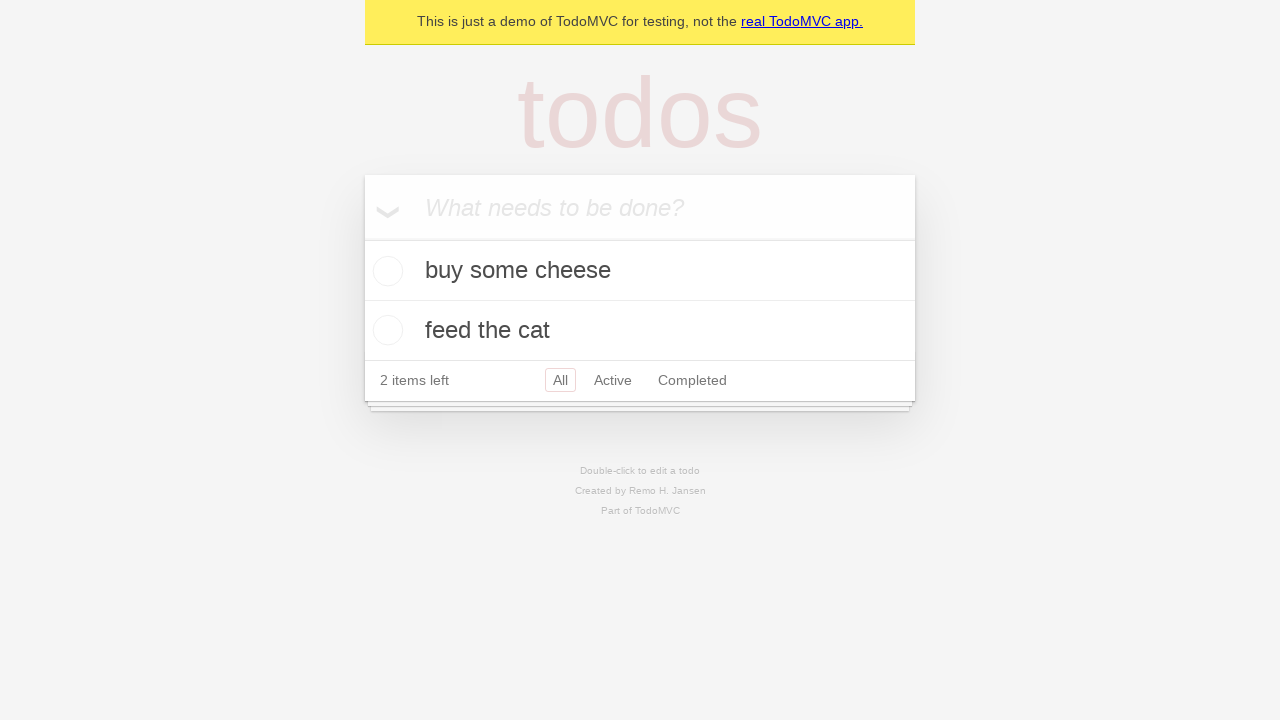